Tests deleting a task while on the Completed filter view

Starting URL: https://todomvc4tasj.herokuapp.com/

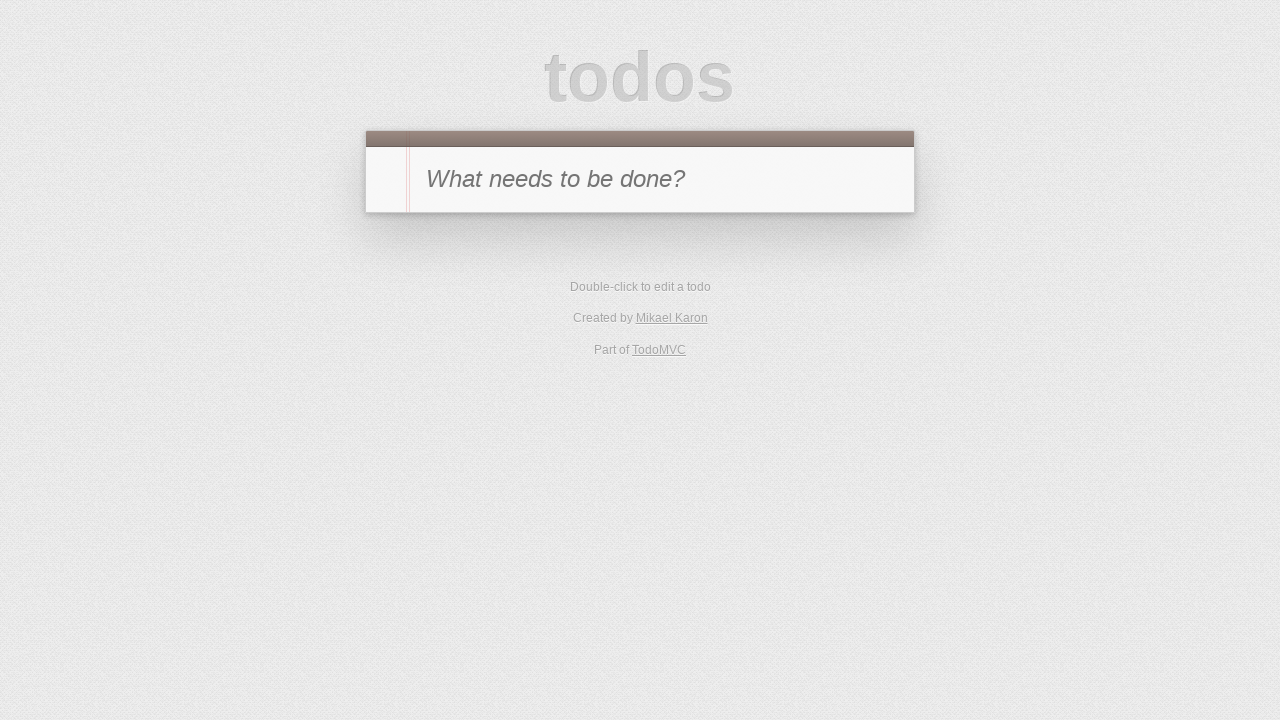

Set localStorage with two completed tasks via evaluate
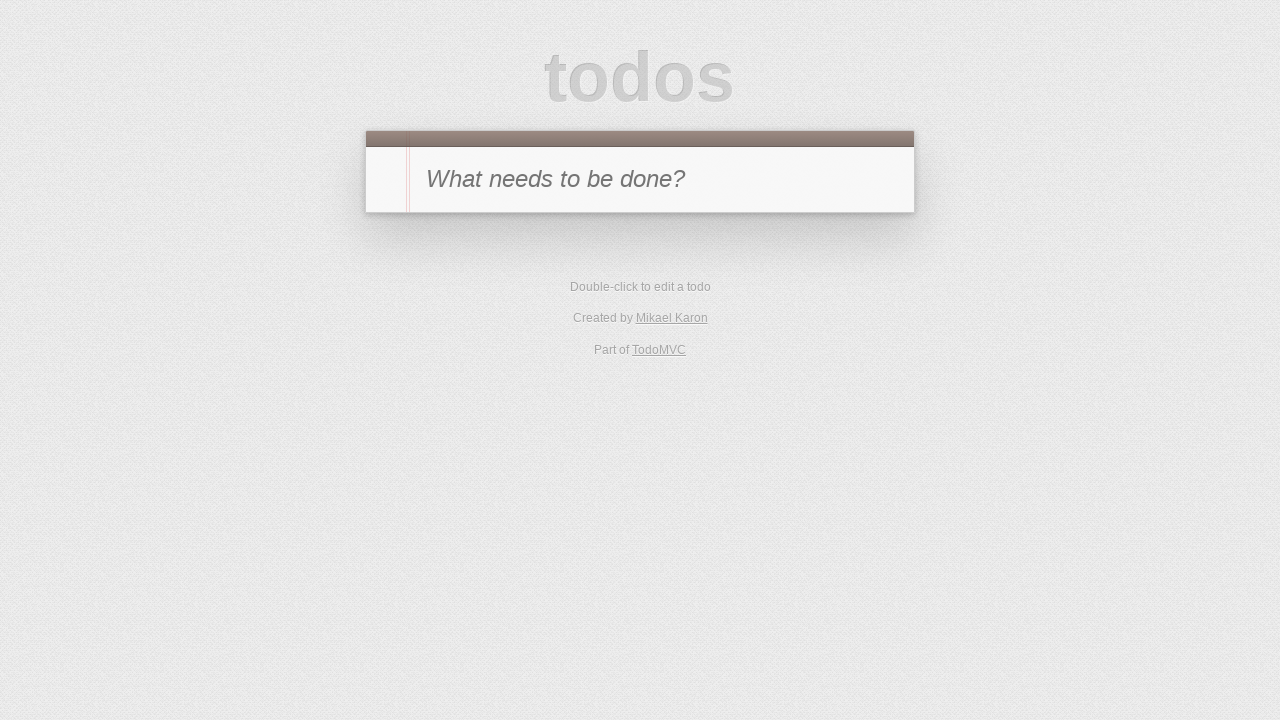

Reloaded page to load tasks from localStorage
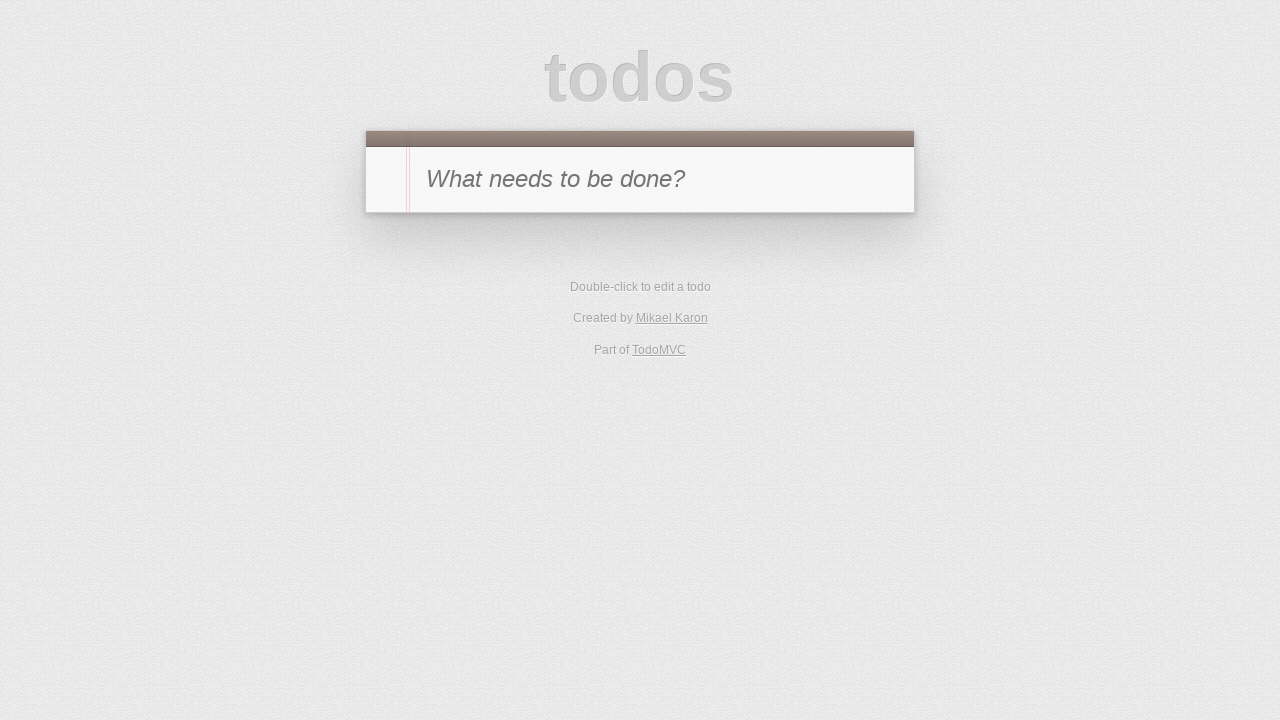

Clicked Completed filter to view completed tasks at (676, 351) on text=Completed
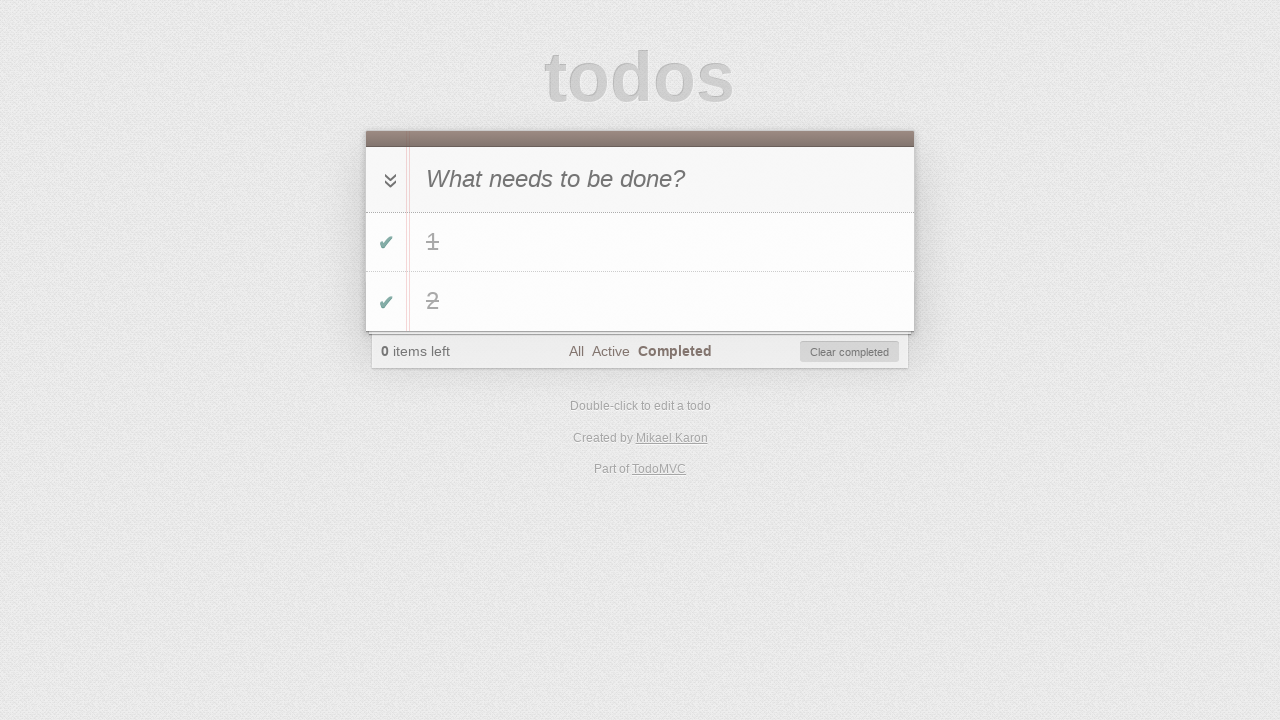

Hovered over the second task to reveal delete button at (640, 302) on #todo-list li:has-text('2')
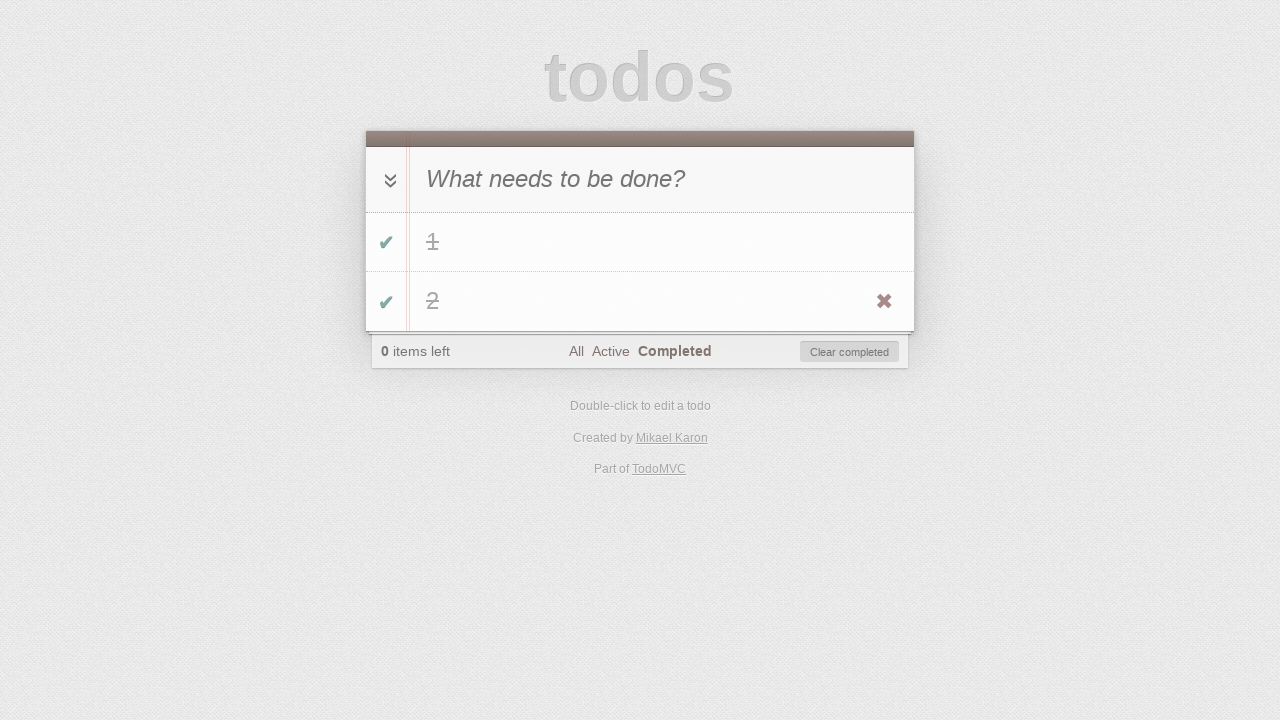

Clicked delete button to remove the second task at (884, 302) on #todo-list li:has-text('2') .destroy
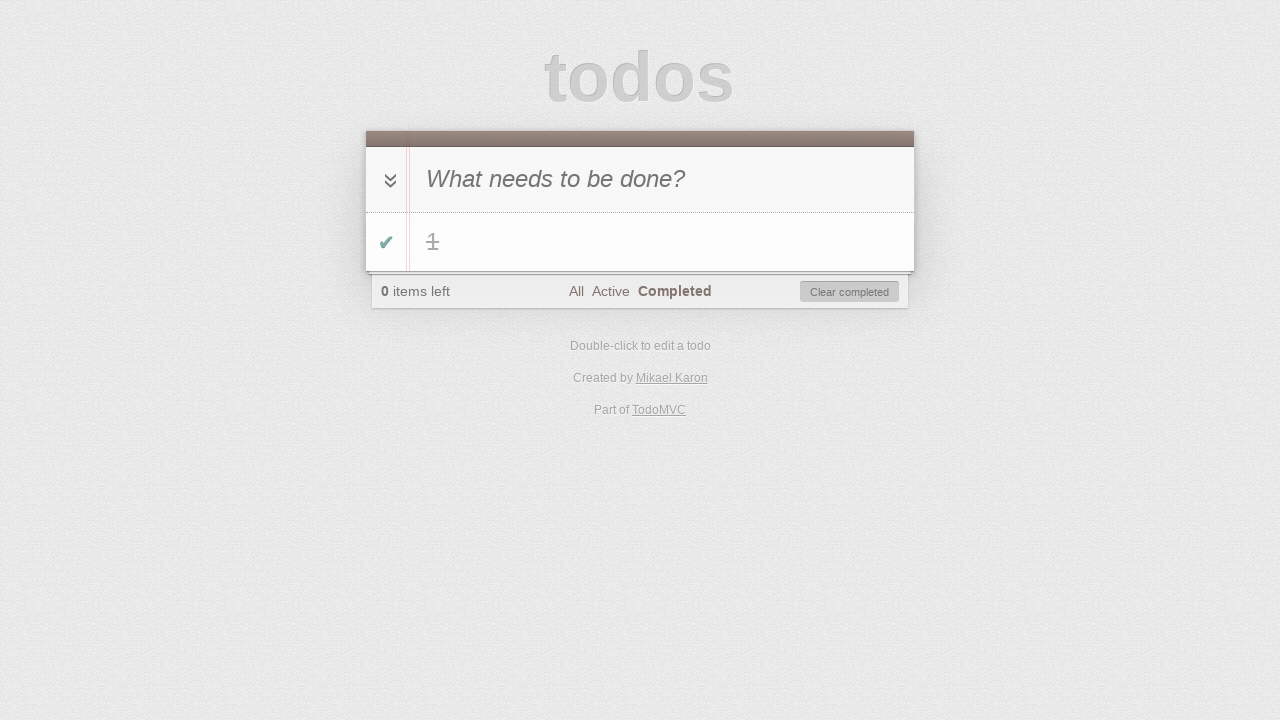

Verified that the first task still exists after deletion
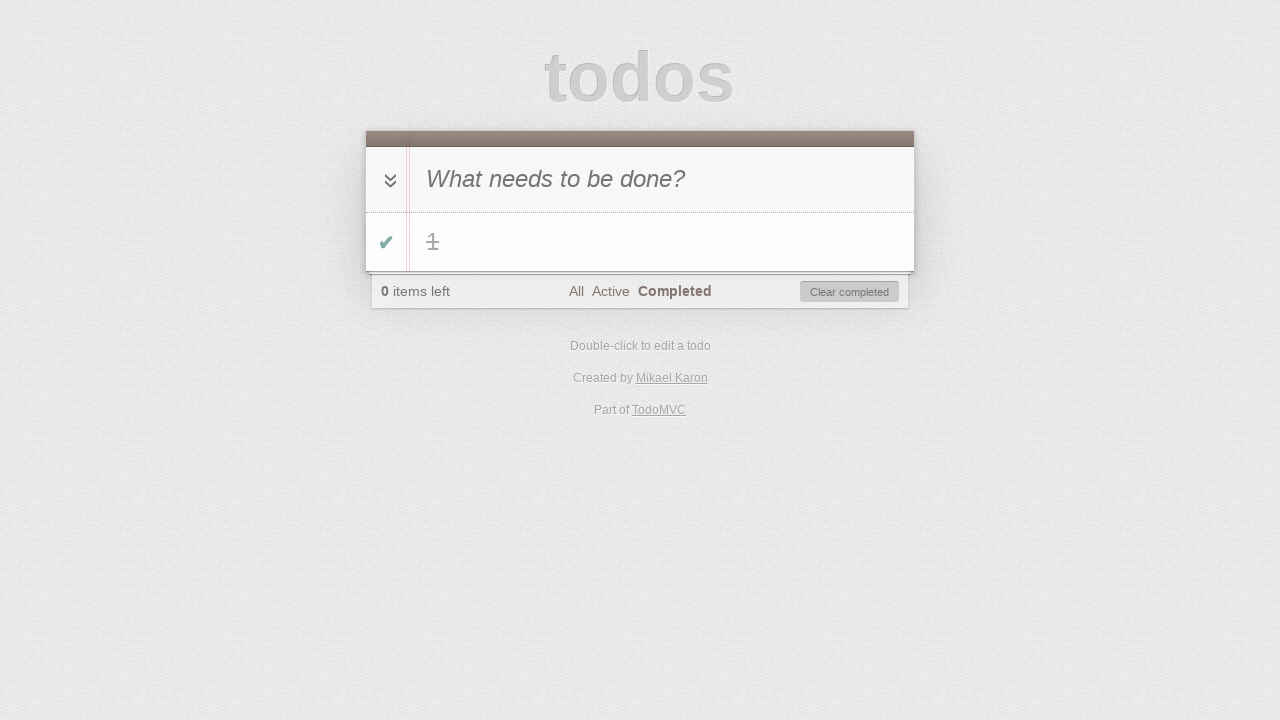

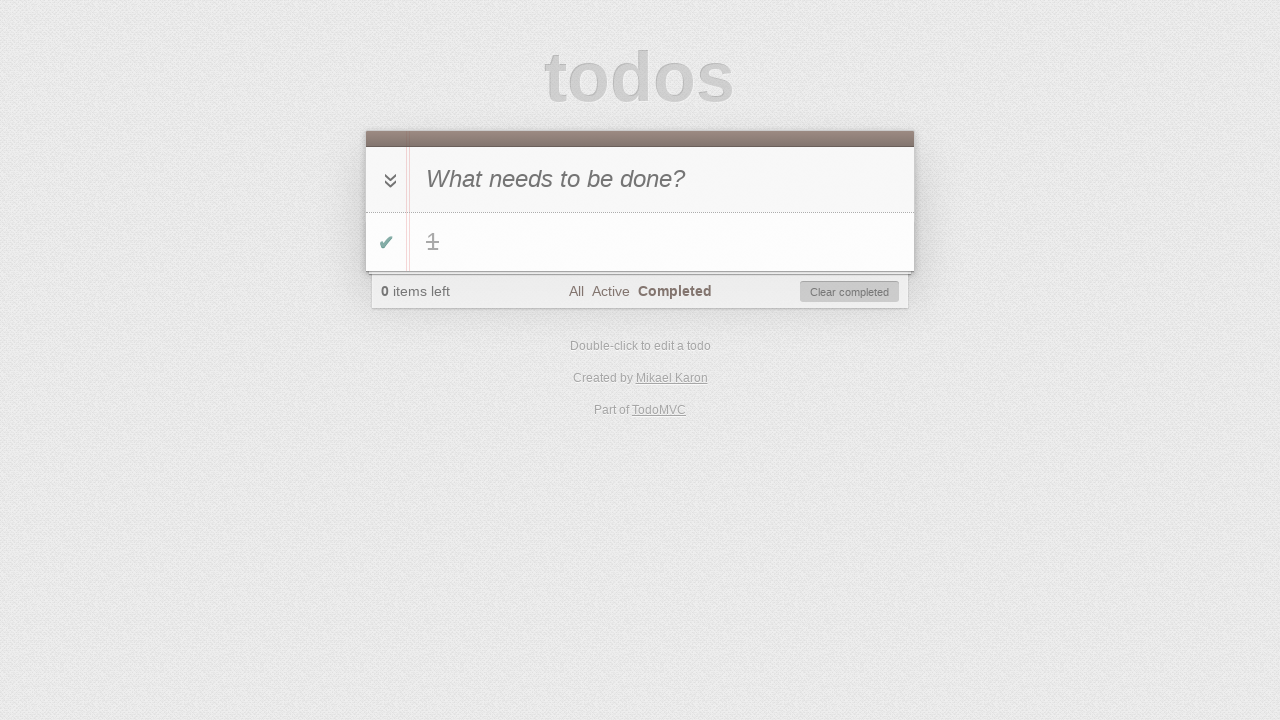